Navigates to the Demoblaze demo e-commerce site and verifies that links and product elements are present on the homepage

Starting URL: https://www.demoblaze.com/index.html

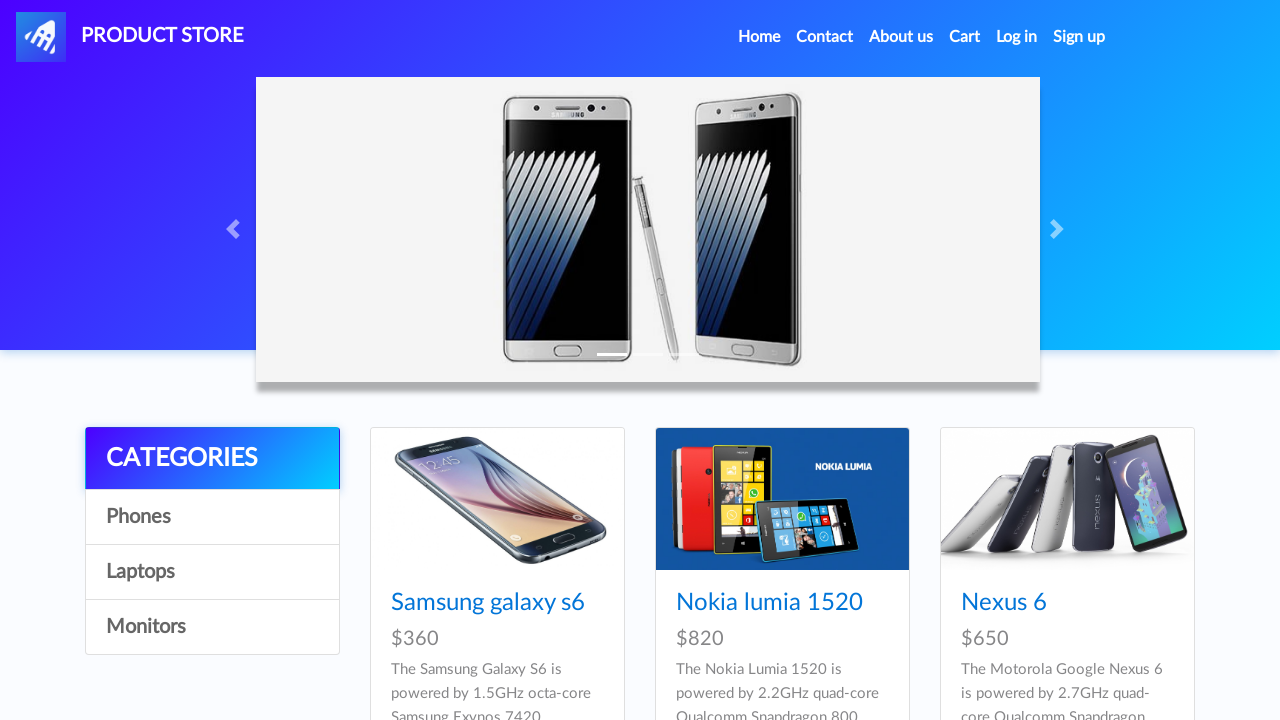

Navigated to Demoblaze homepage
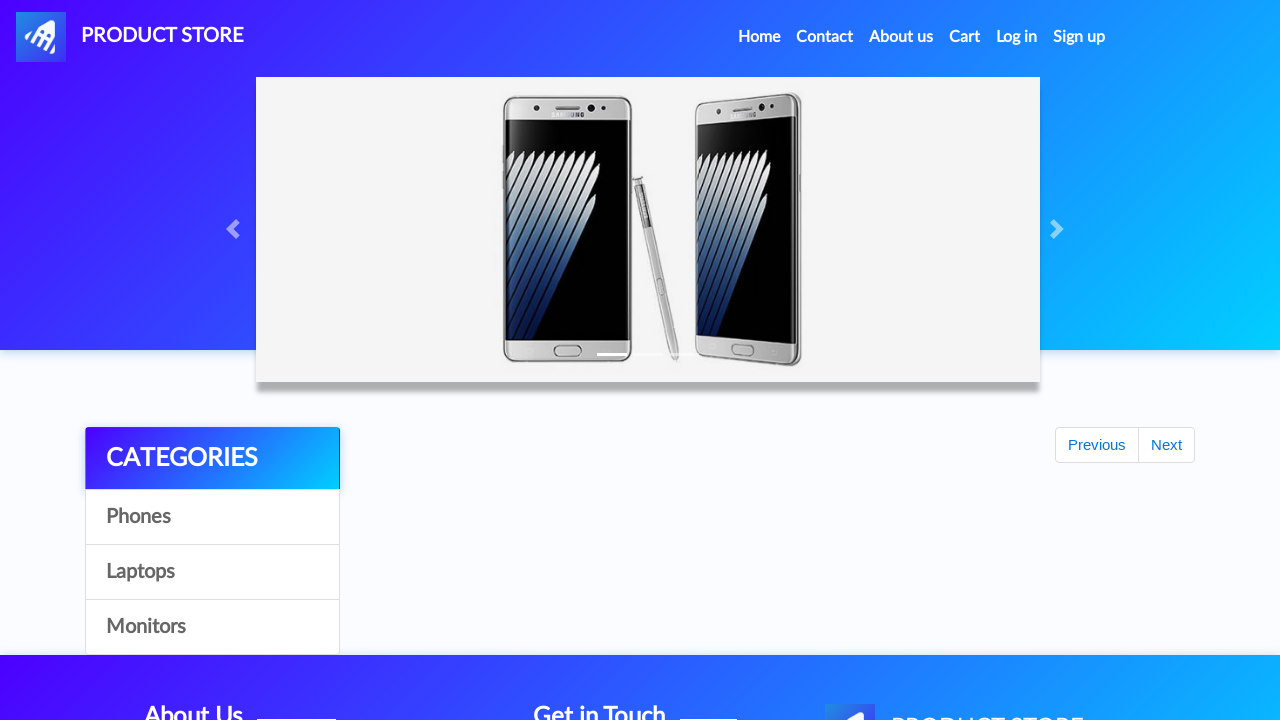

Page fully loaded (networkidle state reached)
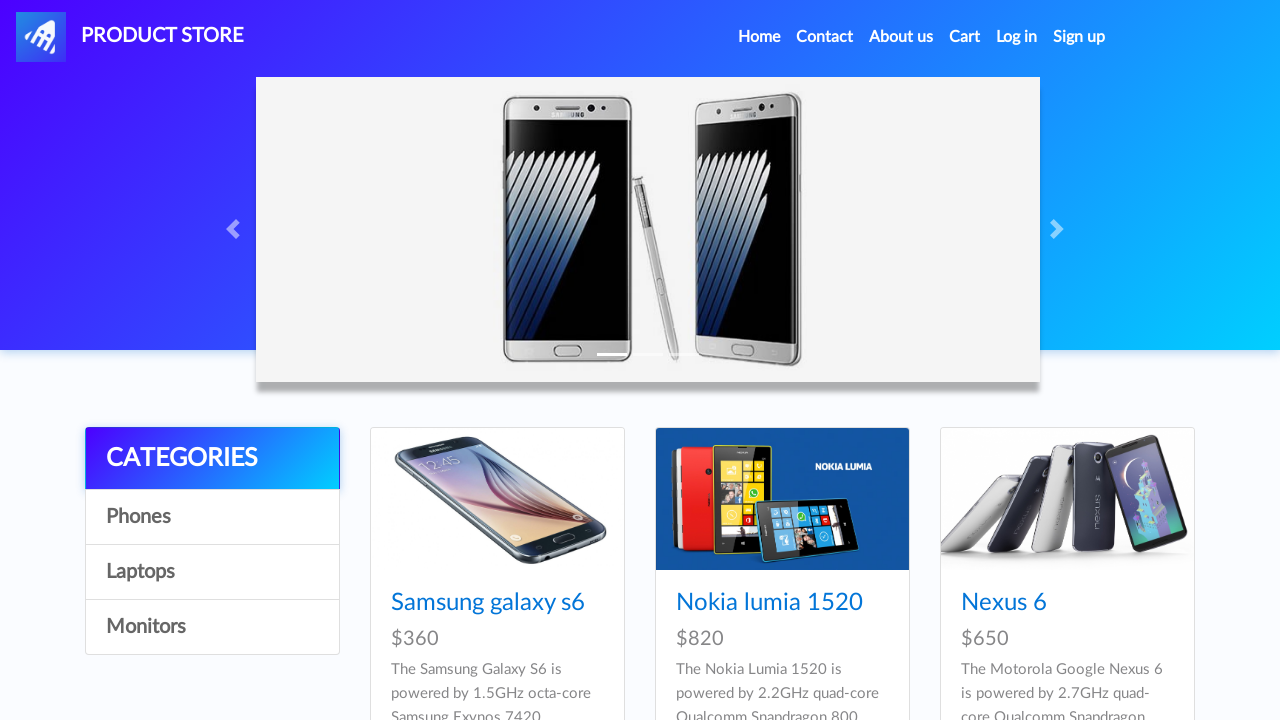

Located all anchor links on the page
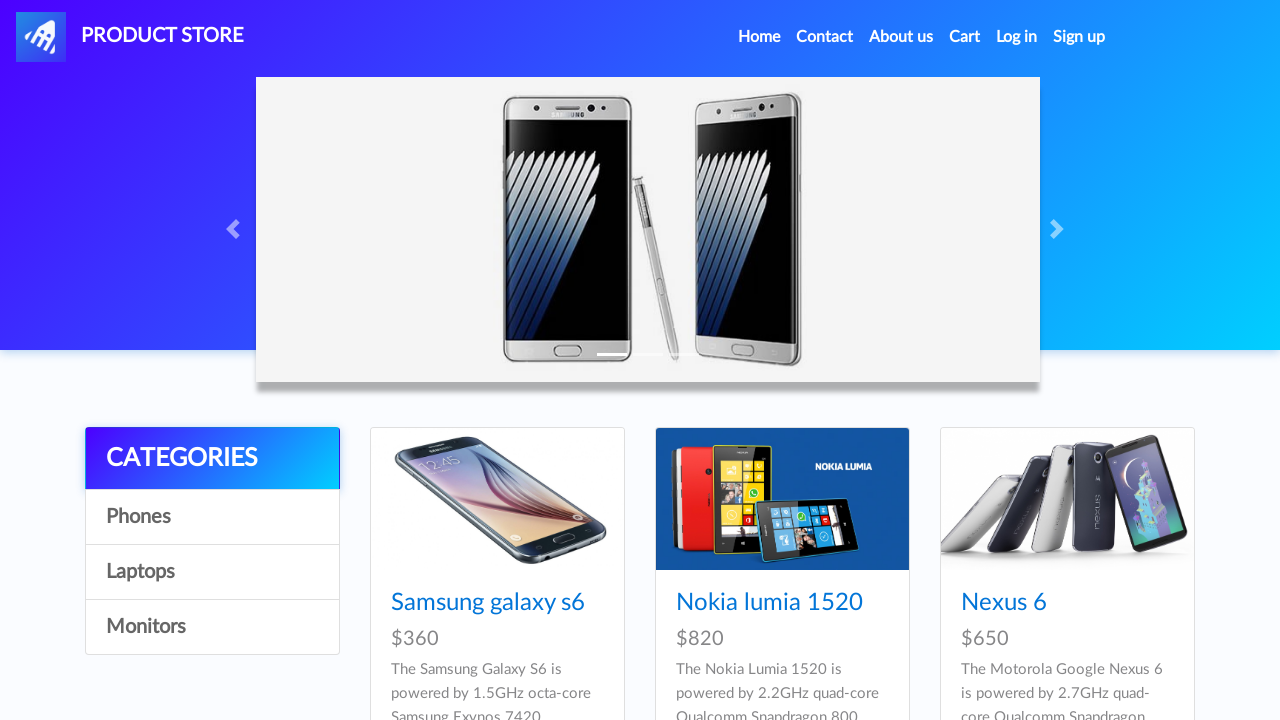

First link is ready and visible
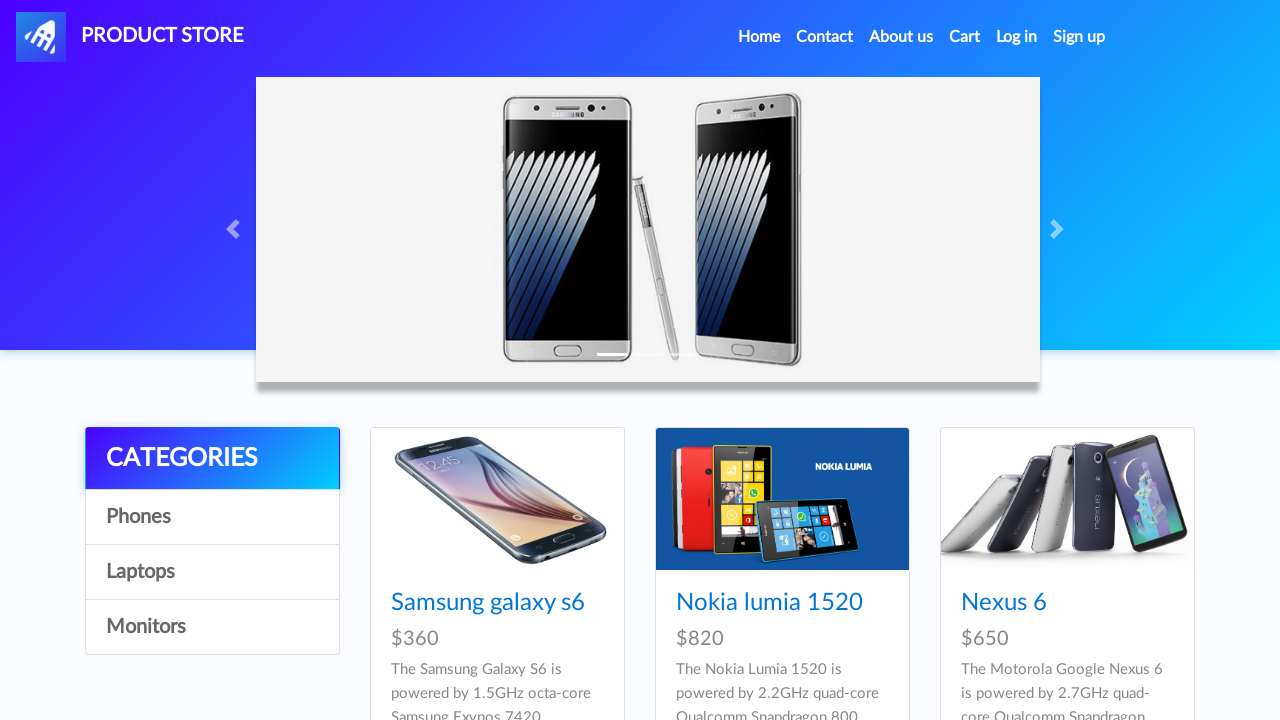

Located all product elements on the page
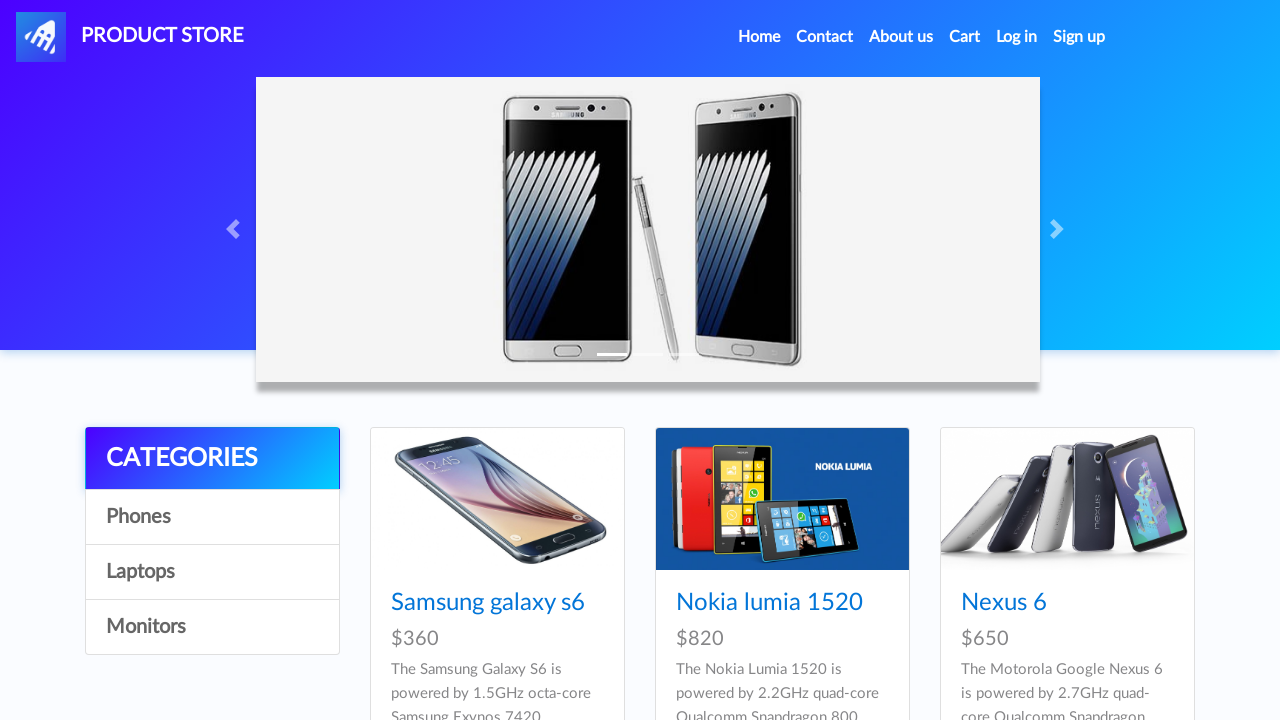

First product element is ready and visible
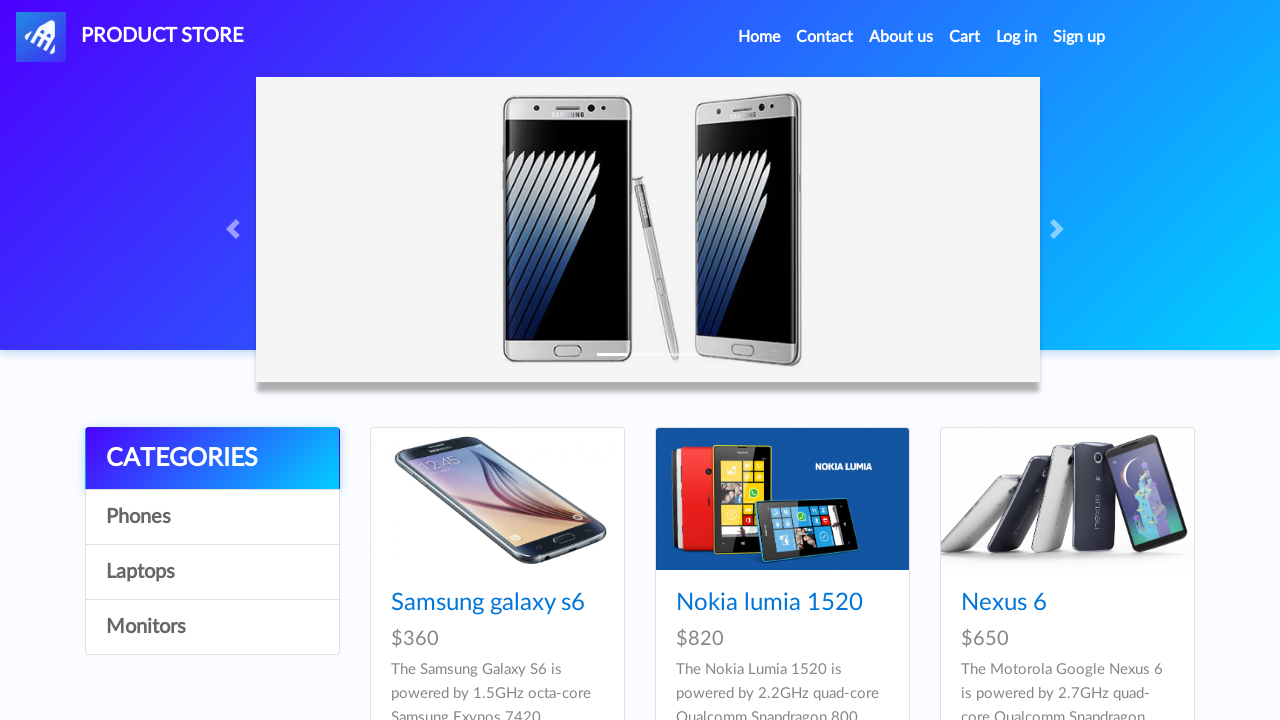

Verified that 18 products are displayed on the page
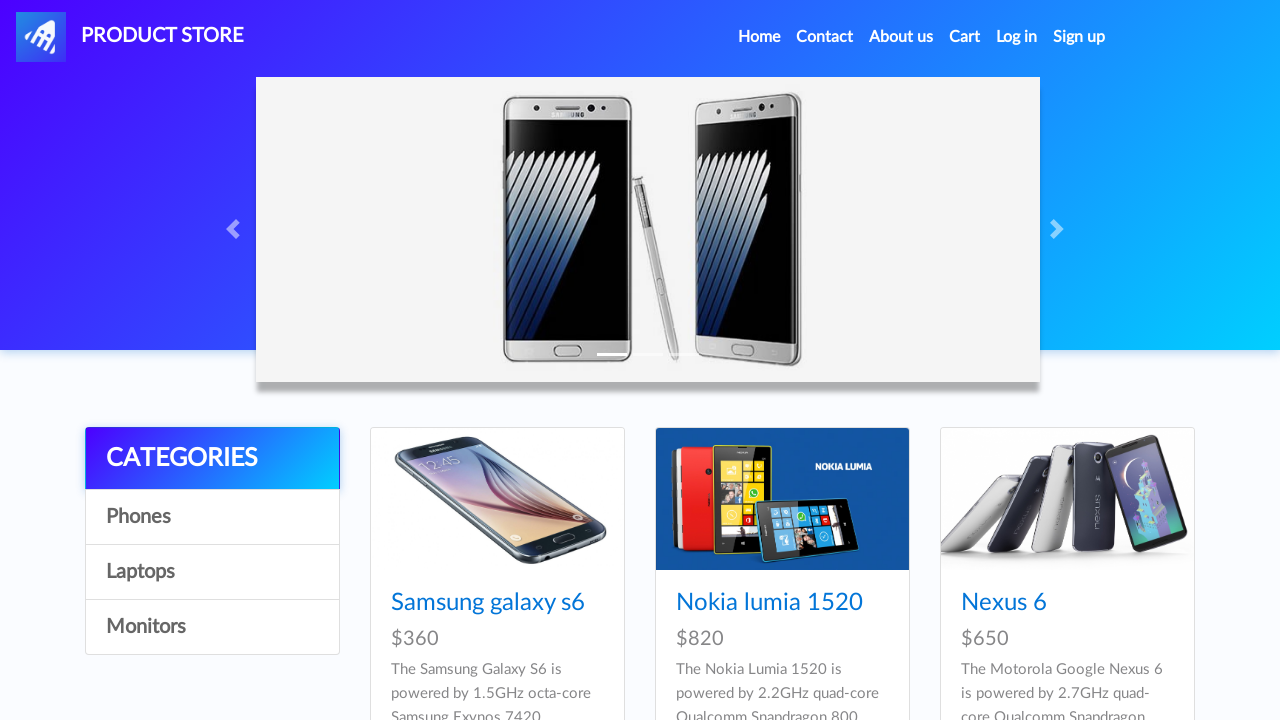

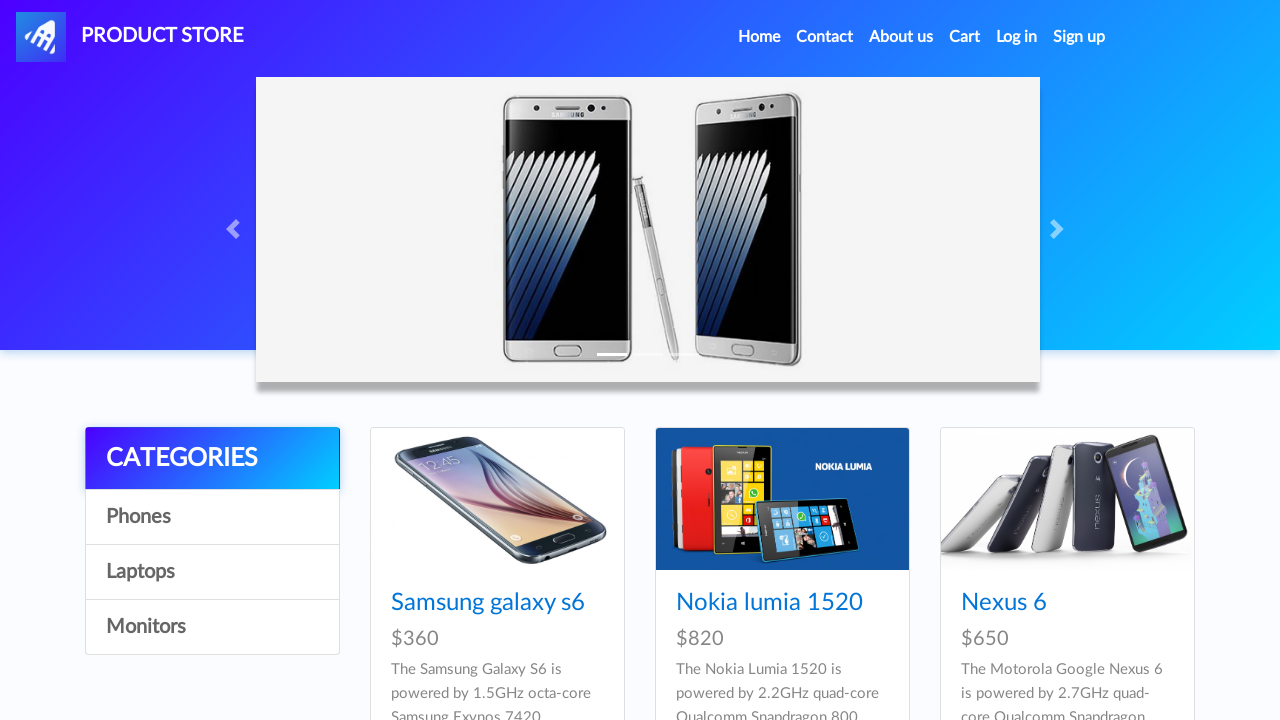